Adds a product to cart from the wishlist page and proceeds to checkout

Starting URL: https://kyliecosmetics.com/en-in

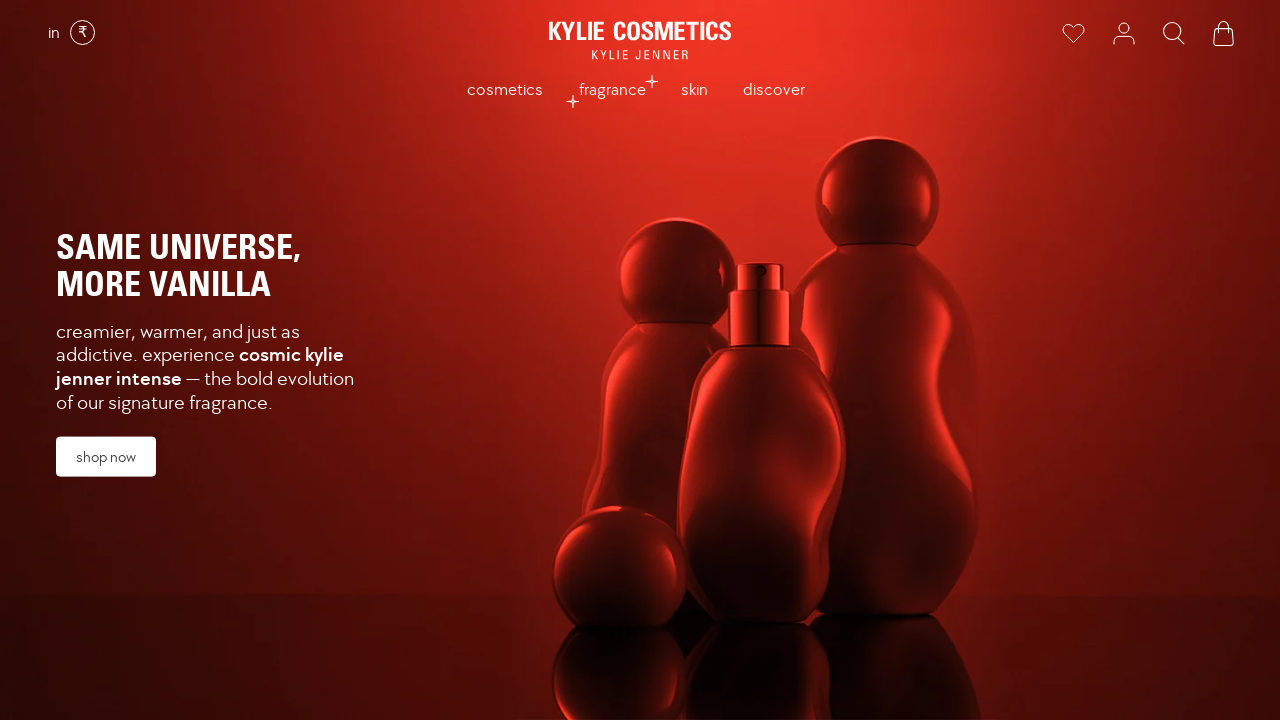

Clicked on wishlist icon in site header at (1071, 32) on a.site-header__action.site-header__action--wishlist
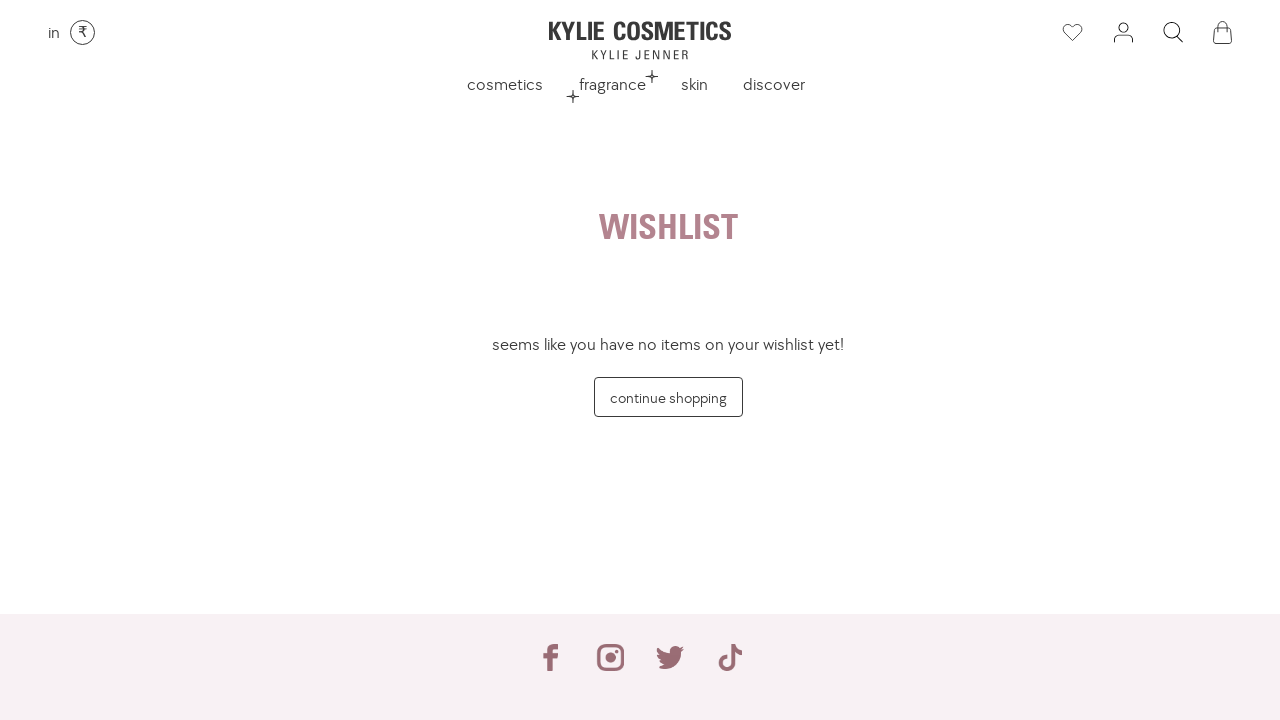

Waited 1 second for wishlist page to load
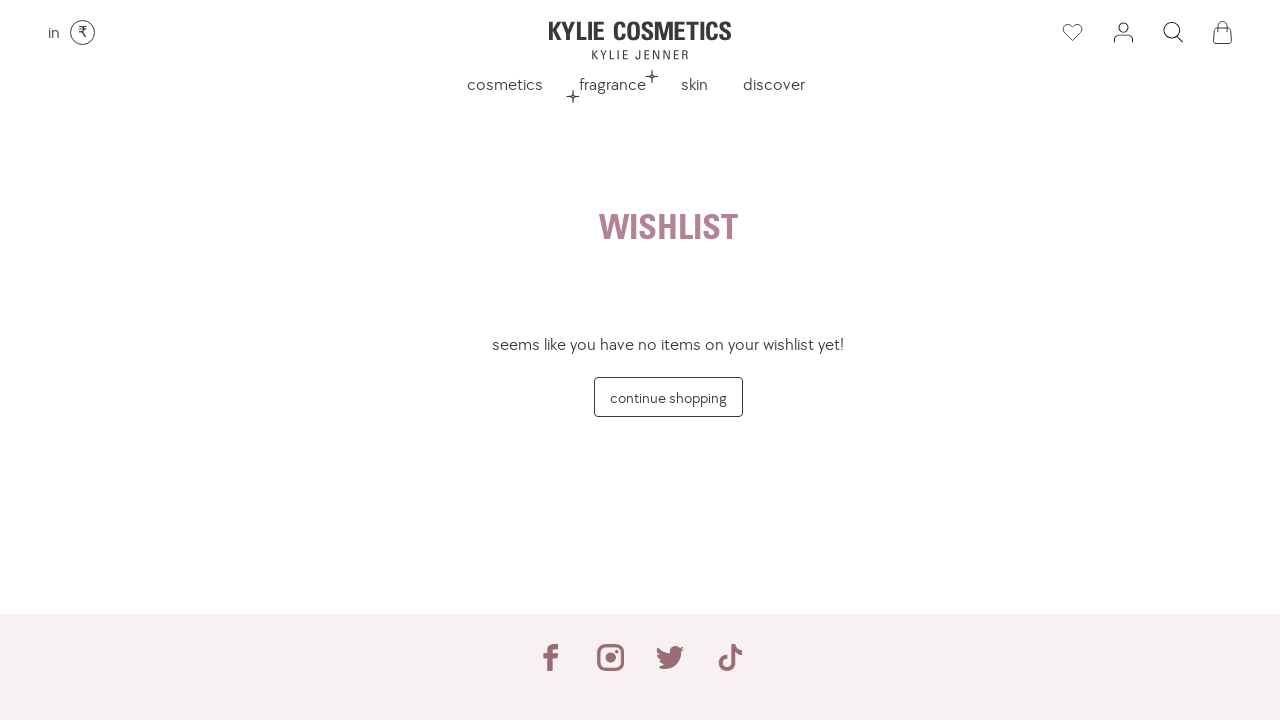

Located the 'Add to Cart' button on wishlist page
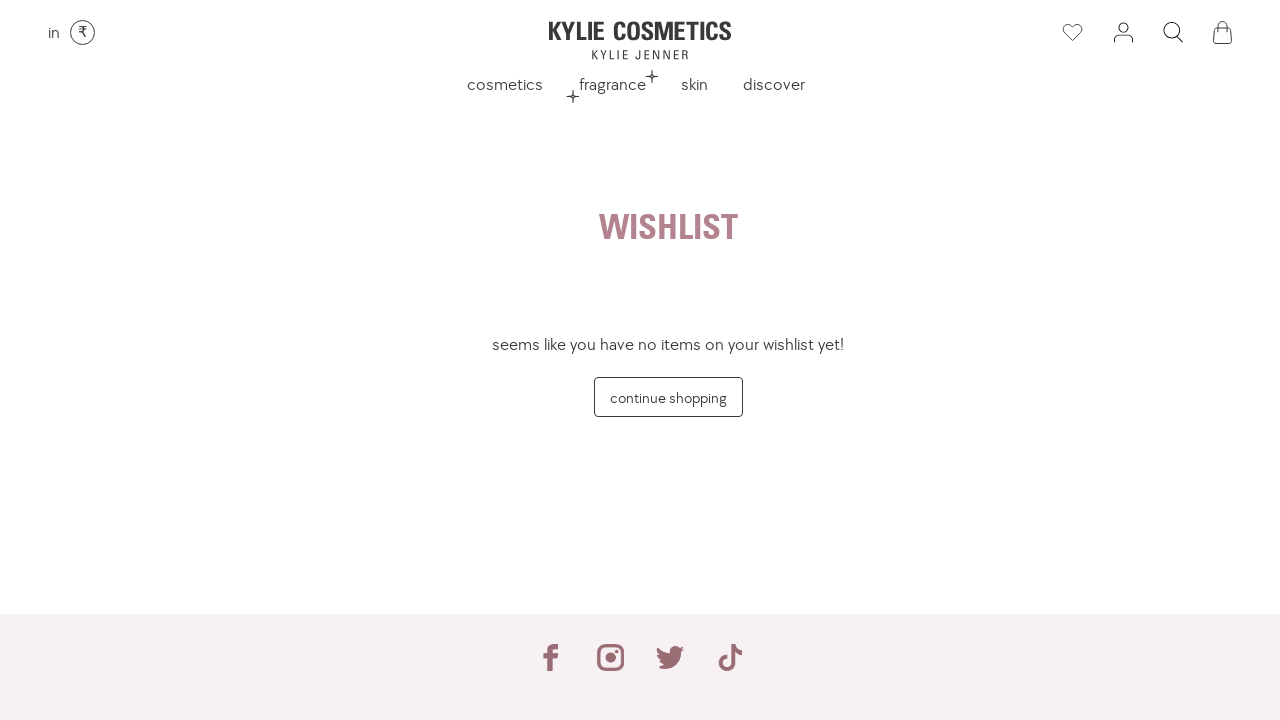

Located the checkout button in mini cart
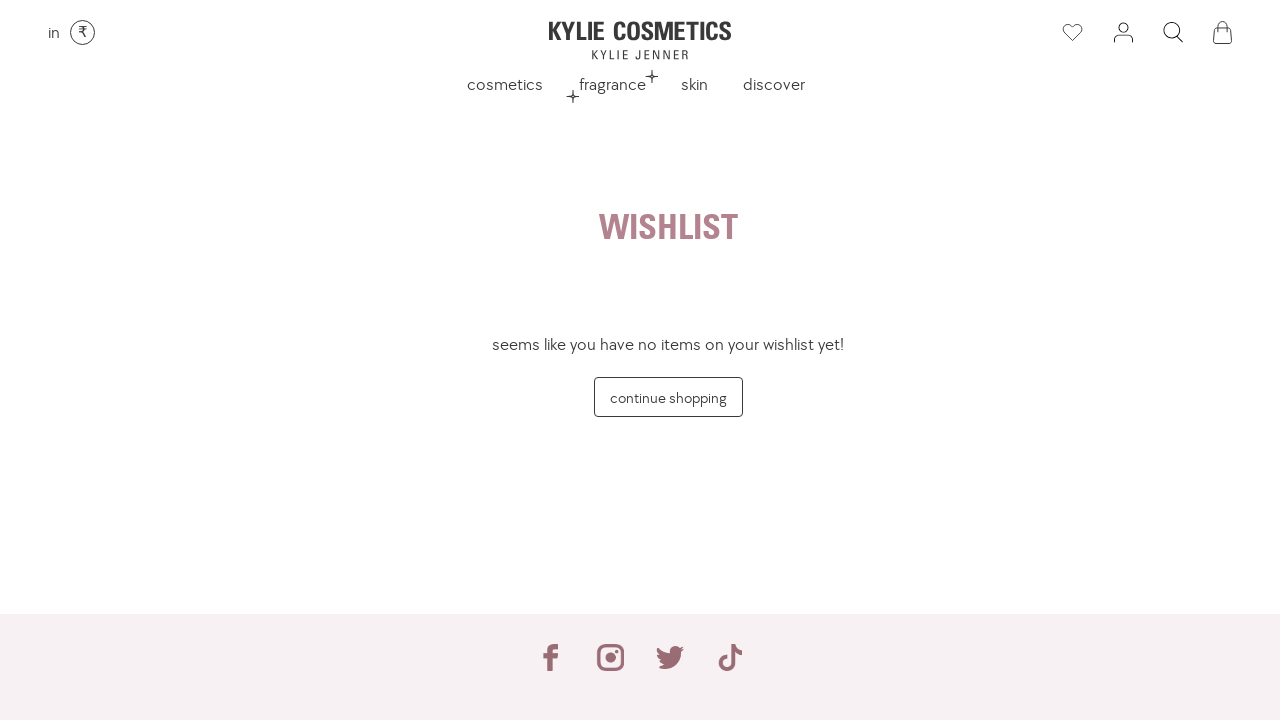

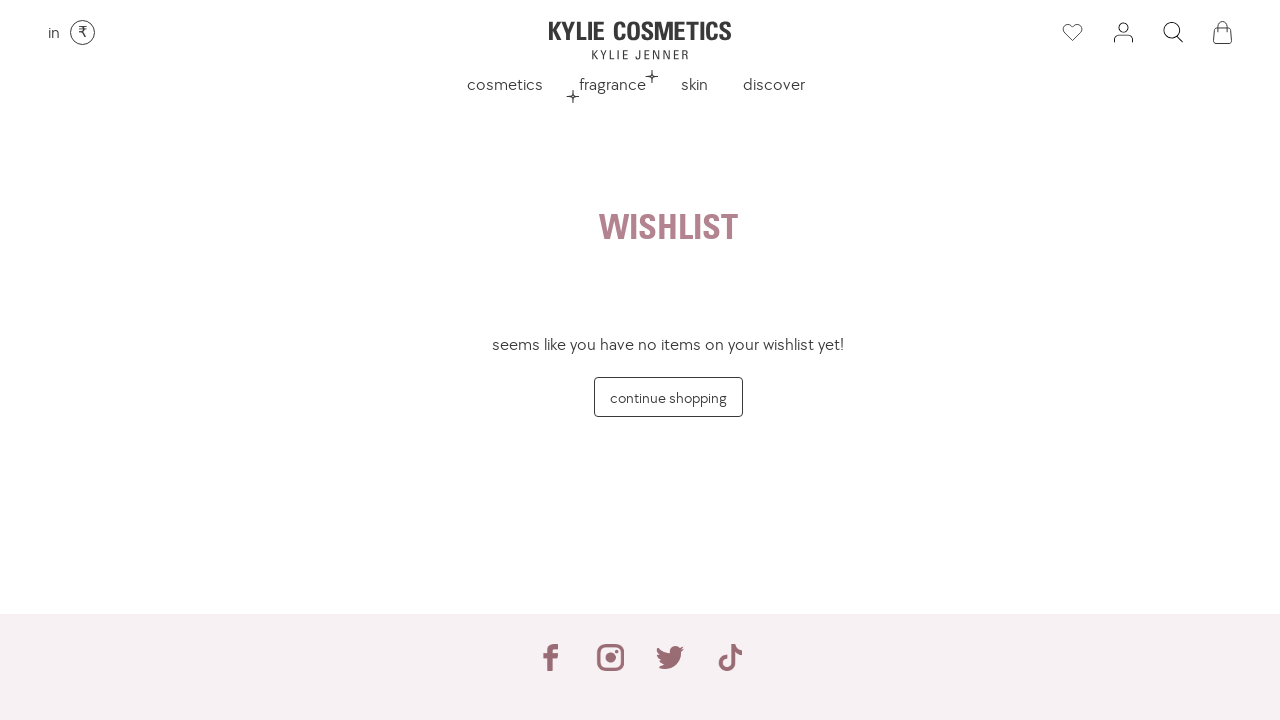